Tests window handling functionality by clicking a button that opens new windows with a delay and waiting for the expected number of windows to be opened

Starting URL: https://leafground.com/window.xhtml

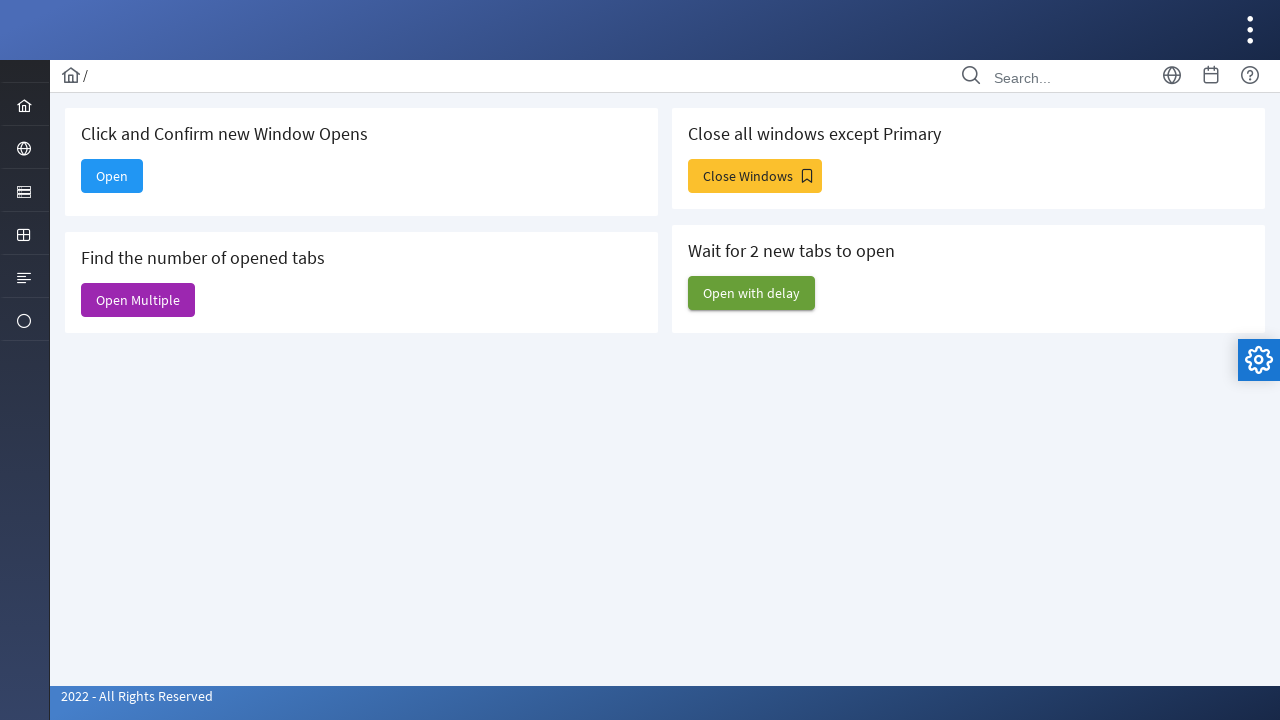

Clicked 'Open with delay' button to trigger window opening at (752, 293) on xpath=//span[text()='Open with delay']
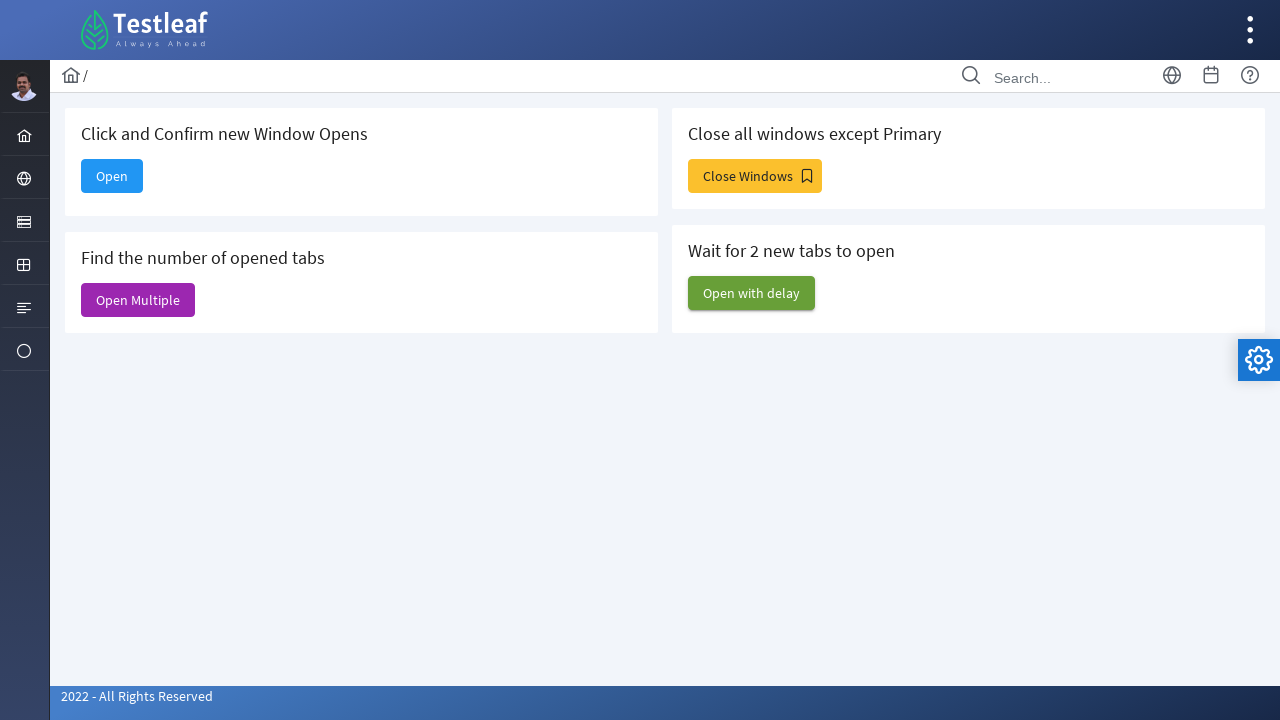

Waited 2000ms for windows to open
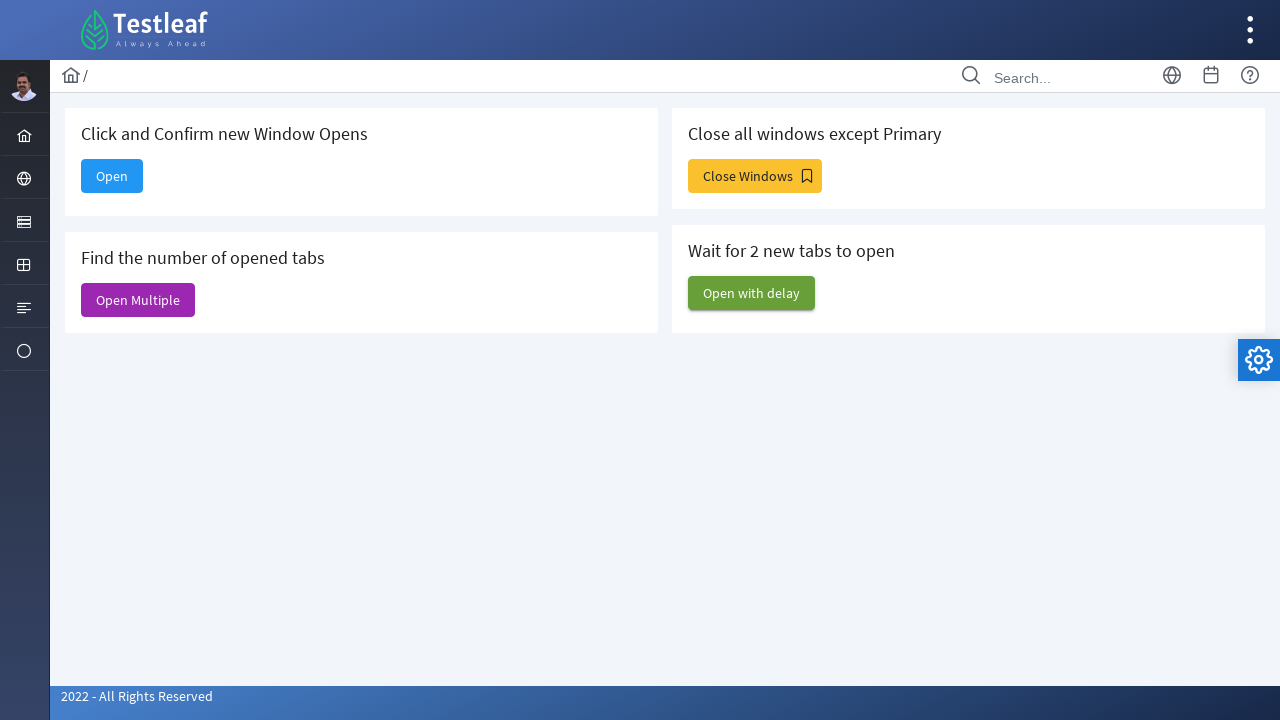

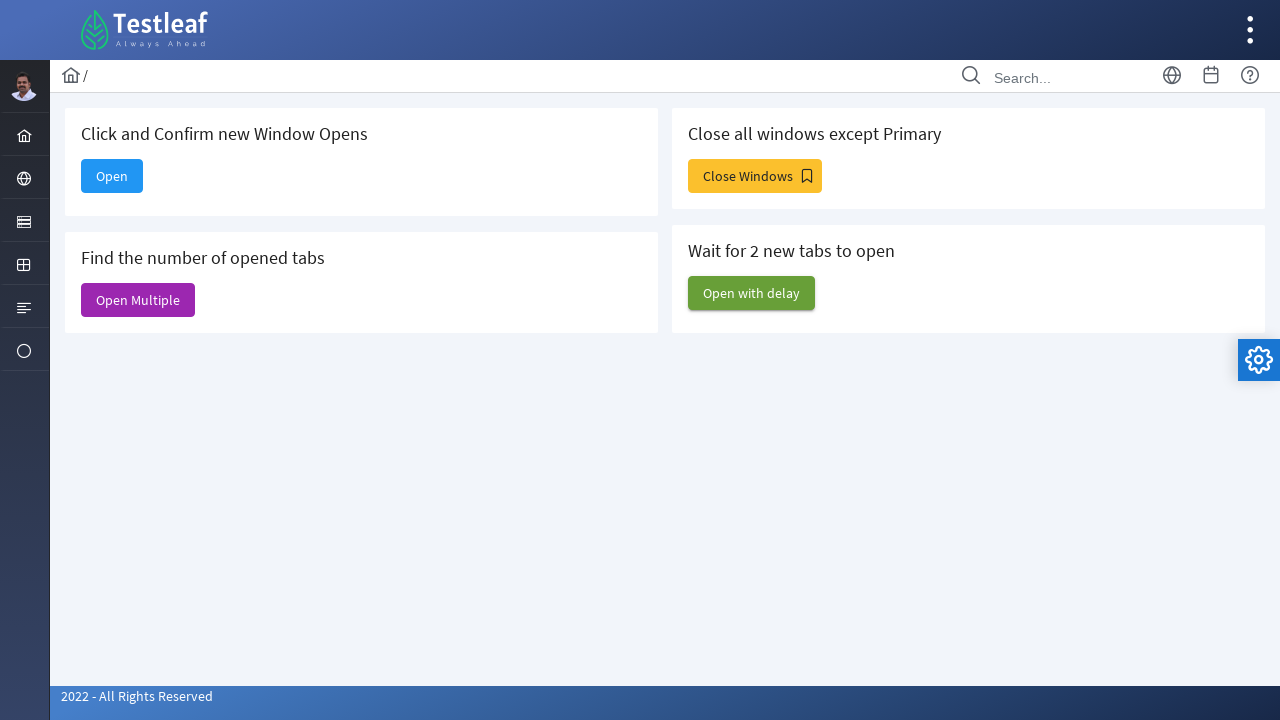